Navigates to automationtalks.com and verifies the page loads successfully.

Starting URL: https://automationtalks.com/

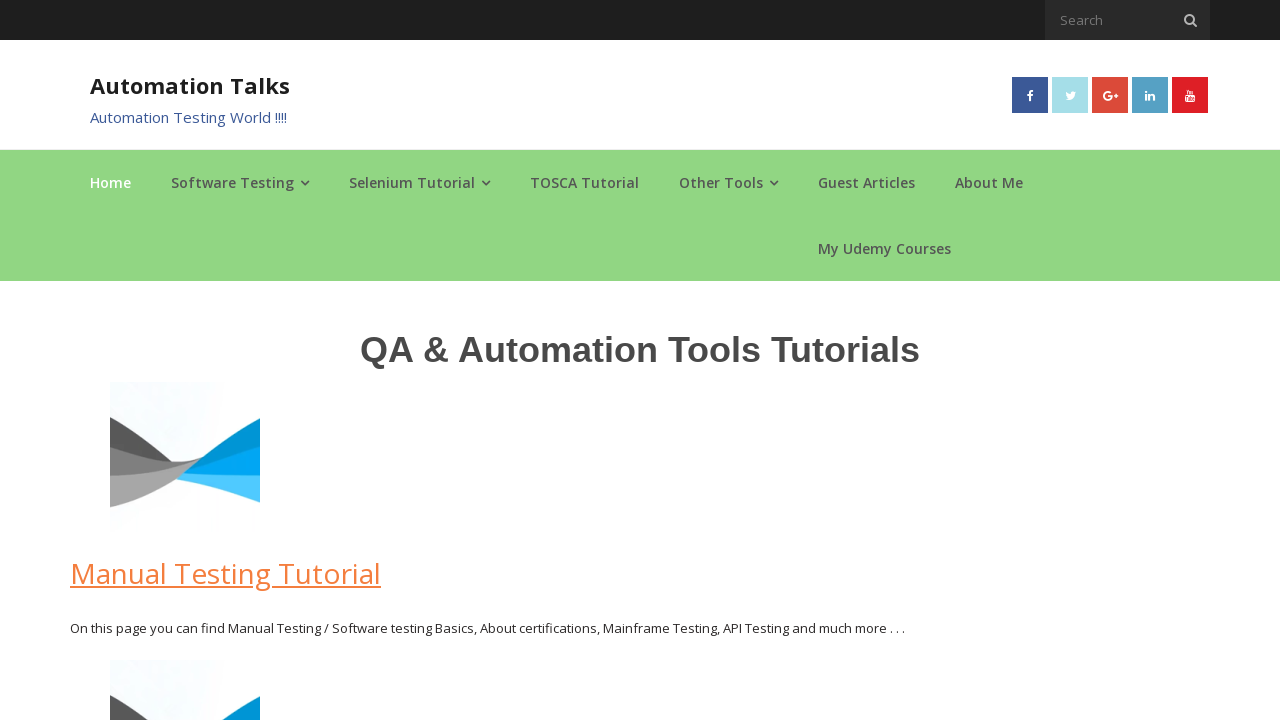

Navigated to https://automationtalks.com/
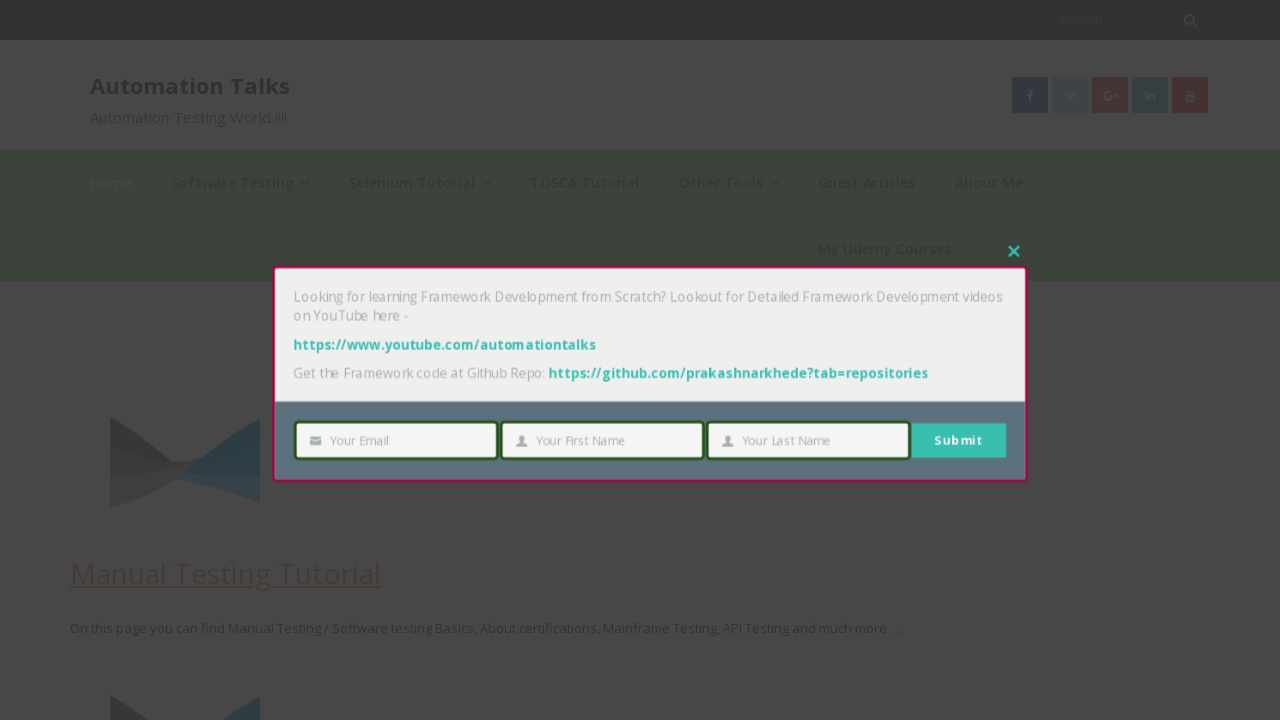

Page DOM content fully loaded
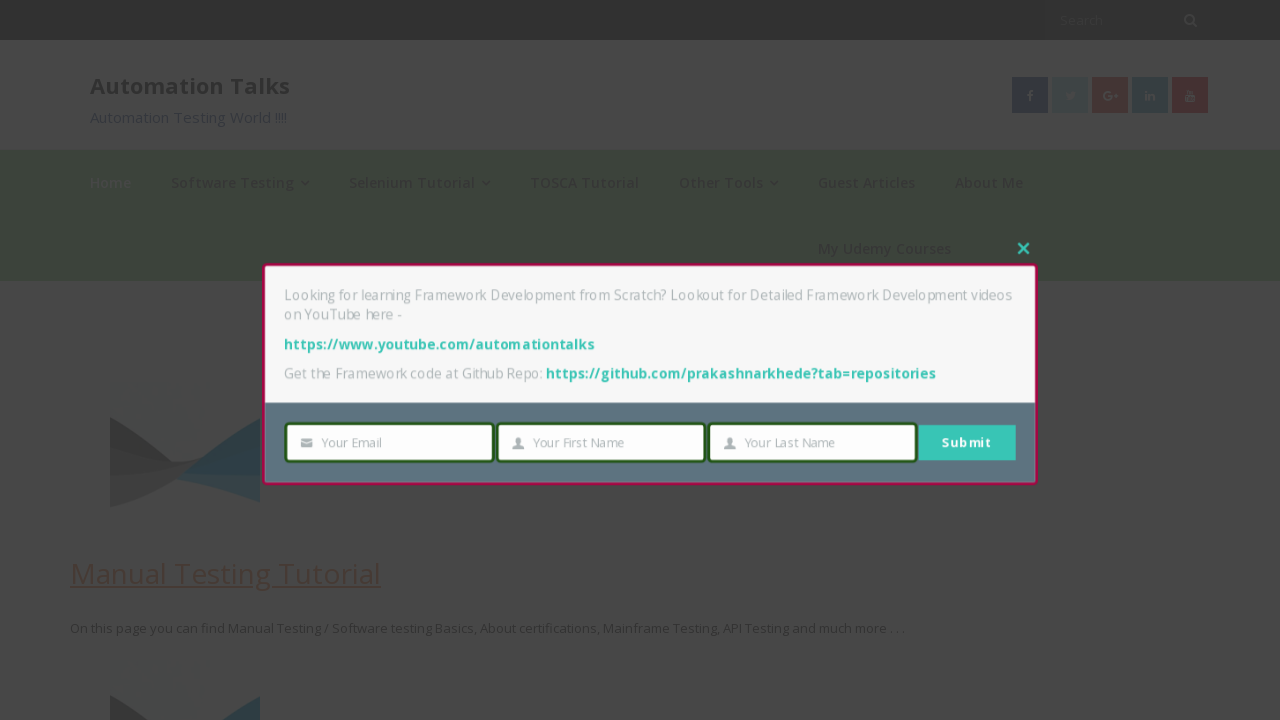

Verified page title exists
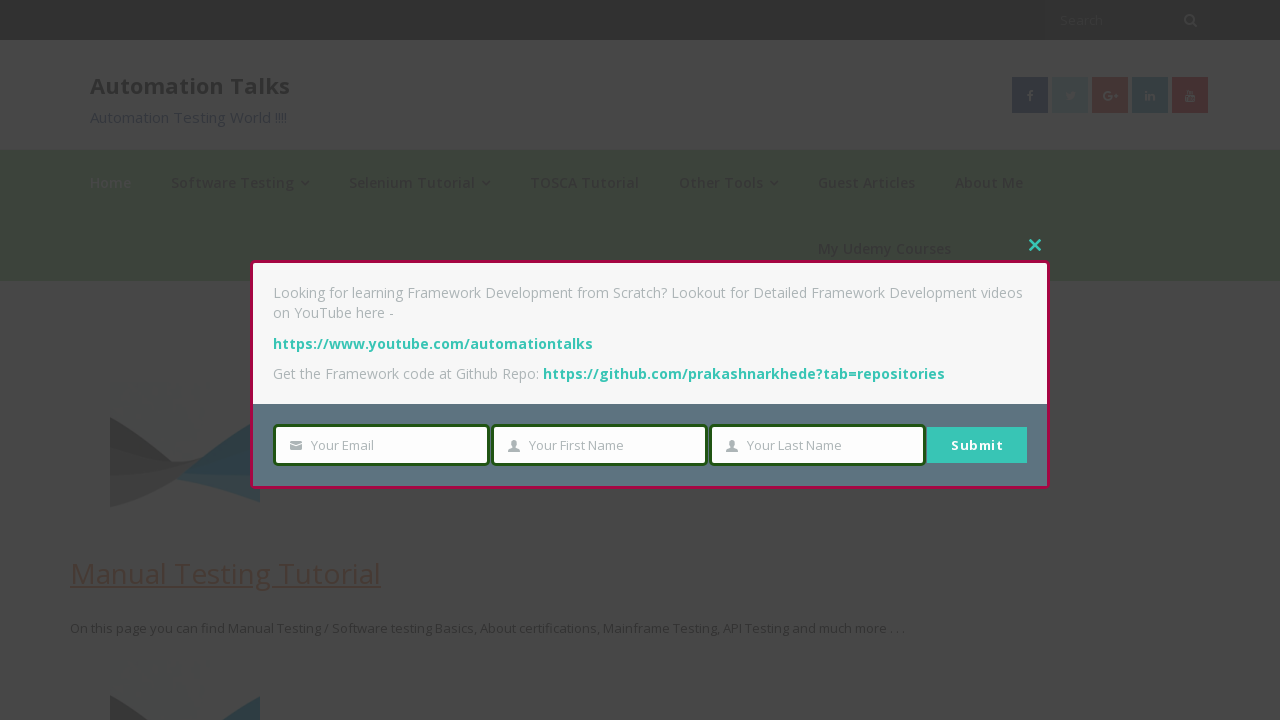

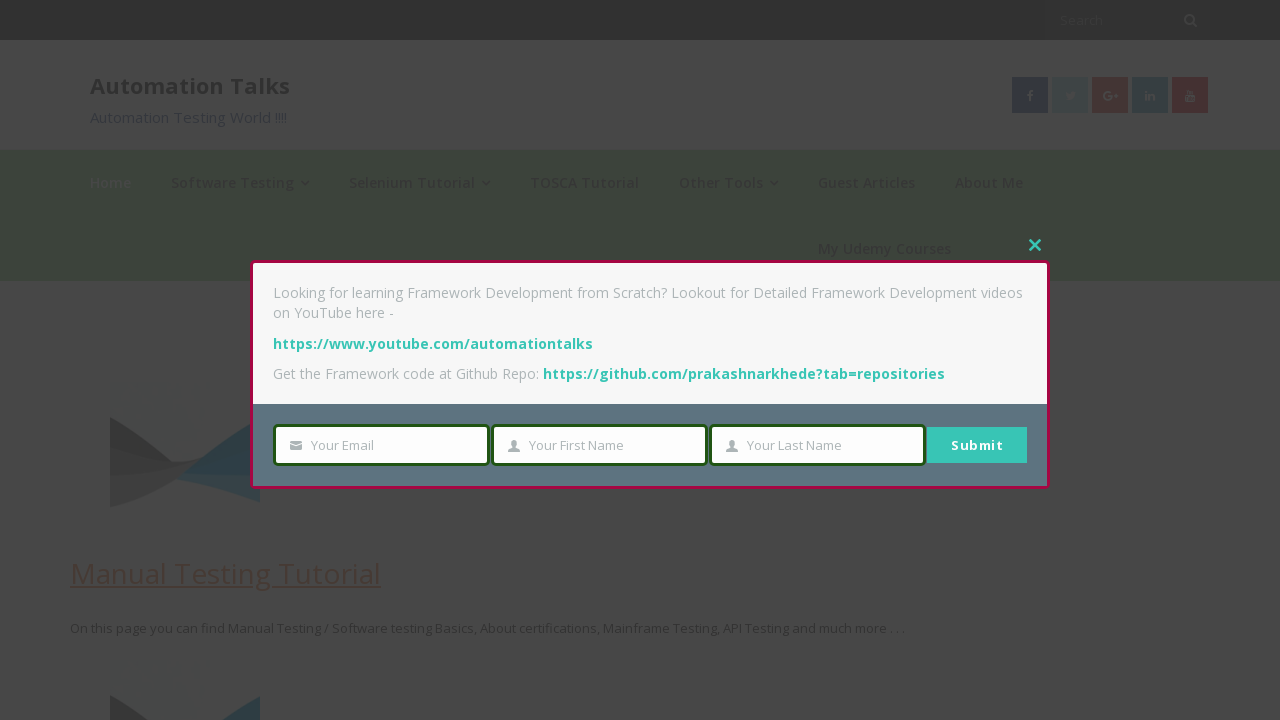